Opens a modal dialog and closes it

Starting URL: https://demoqa.com/modal-dialogs

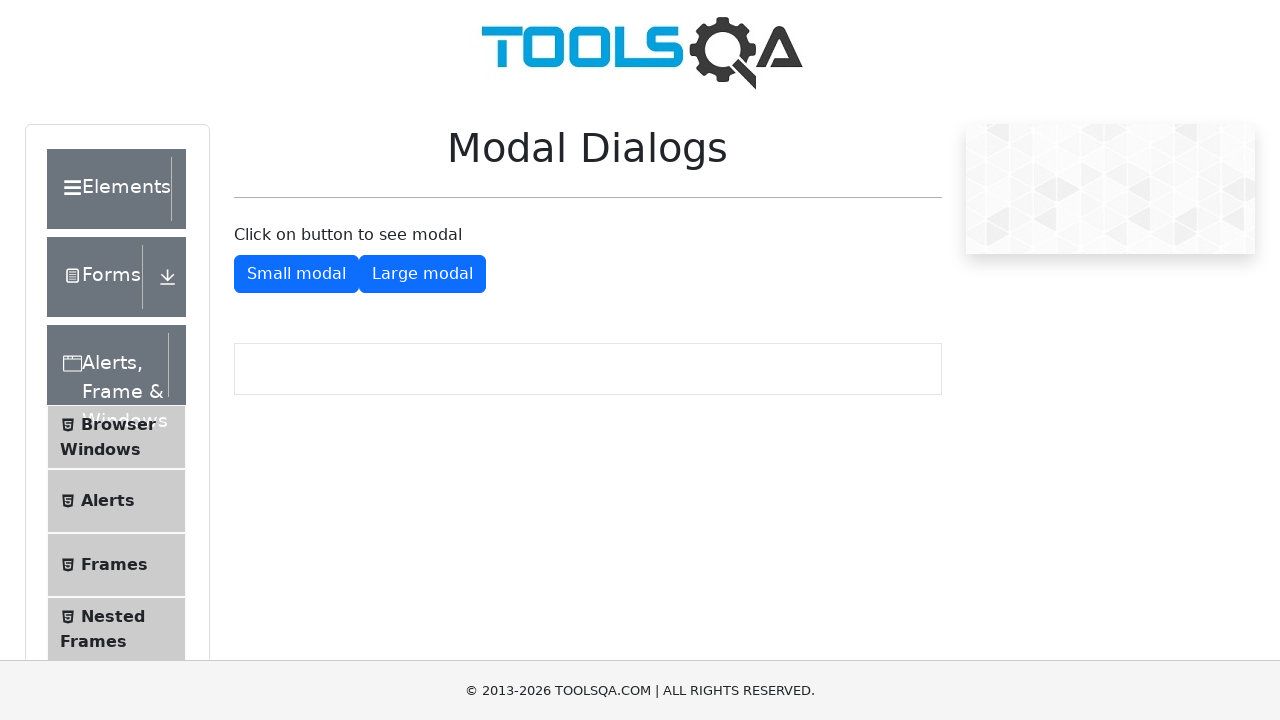

Clicked button to open small modal dialog at (296, 274) on #showSmallModal
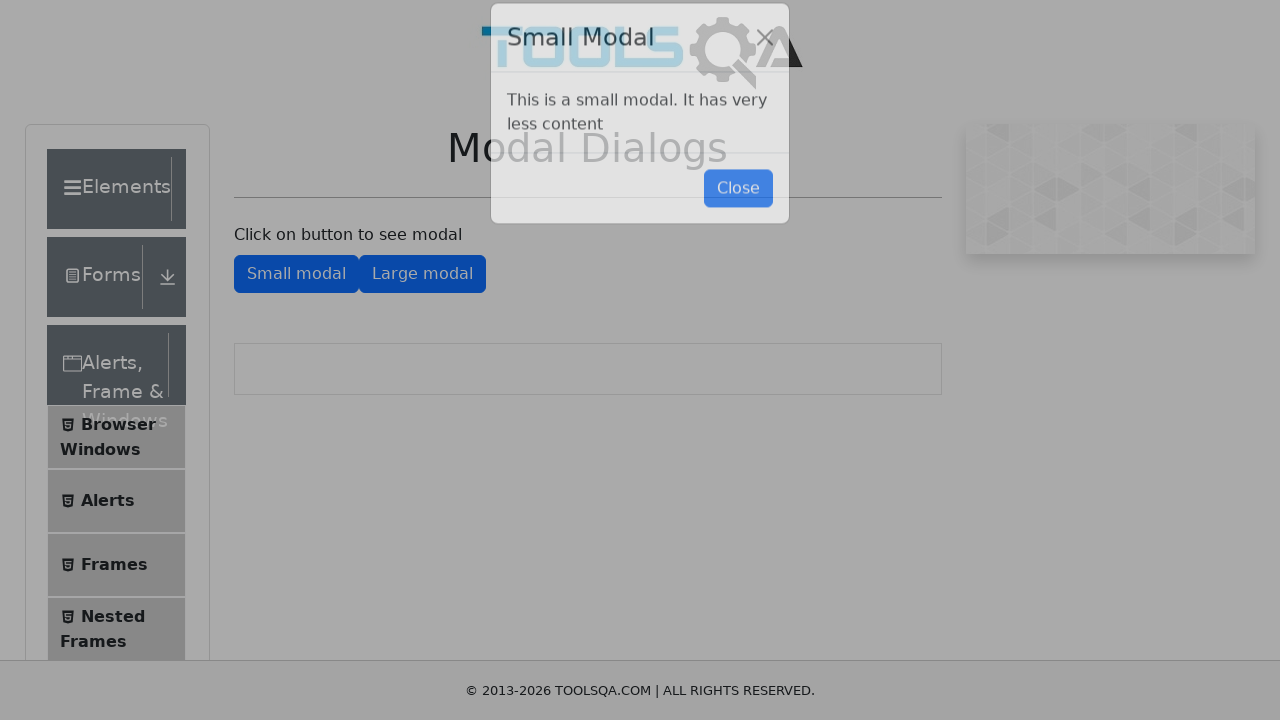

Retrieved modal body text content
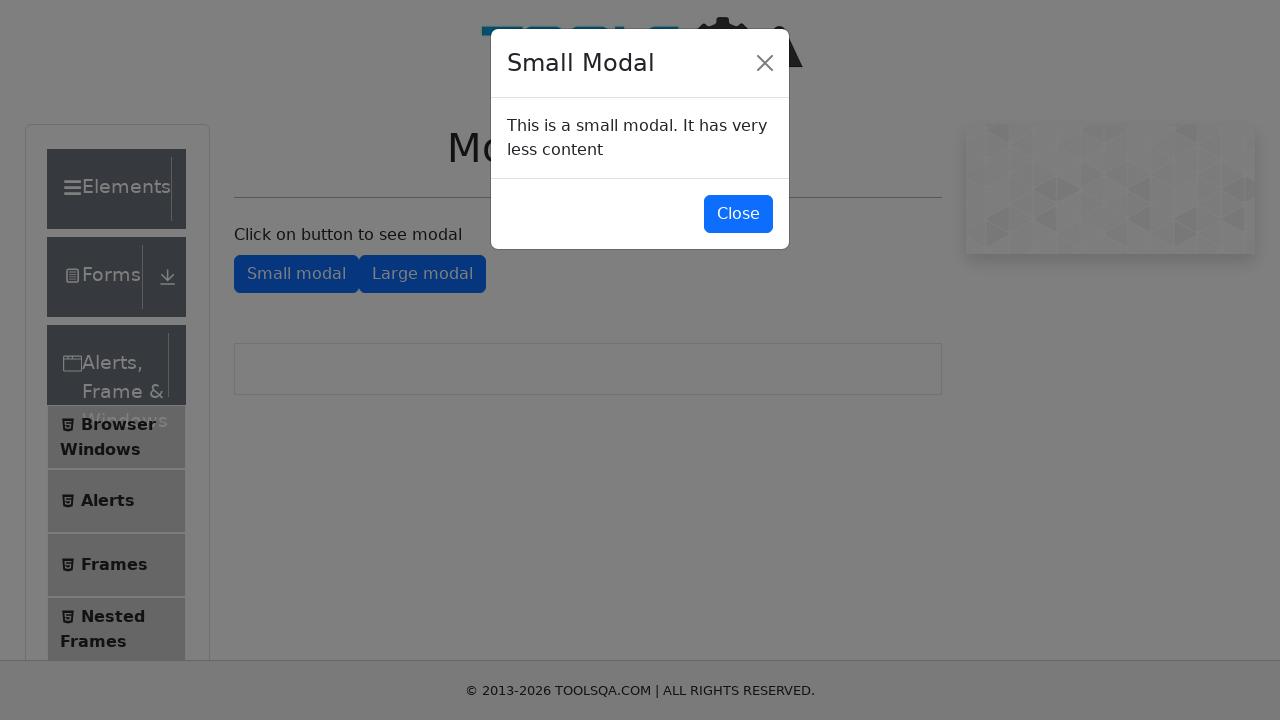

Clicked button to close modal dialog at (738, 214) on #closeSmallModal
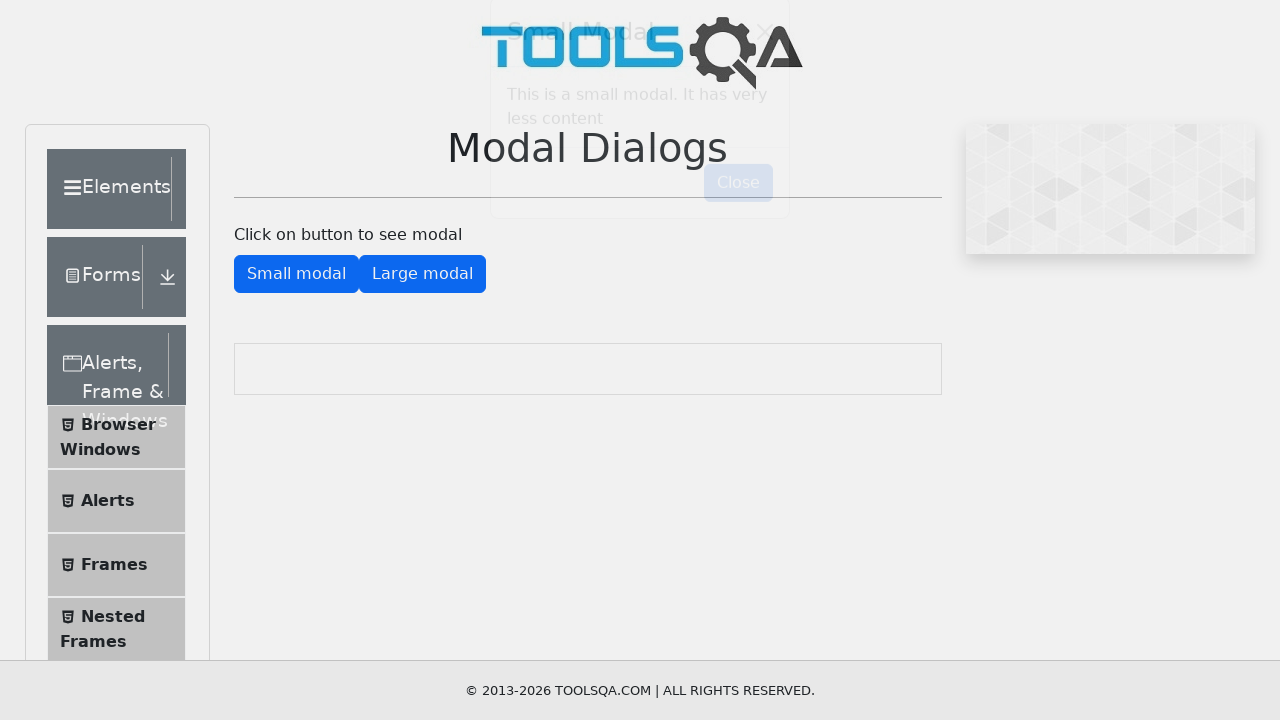

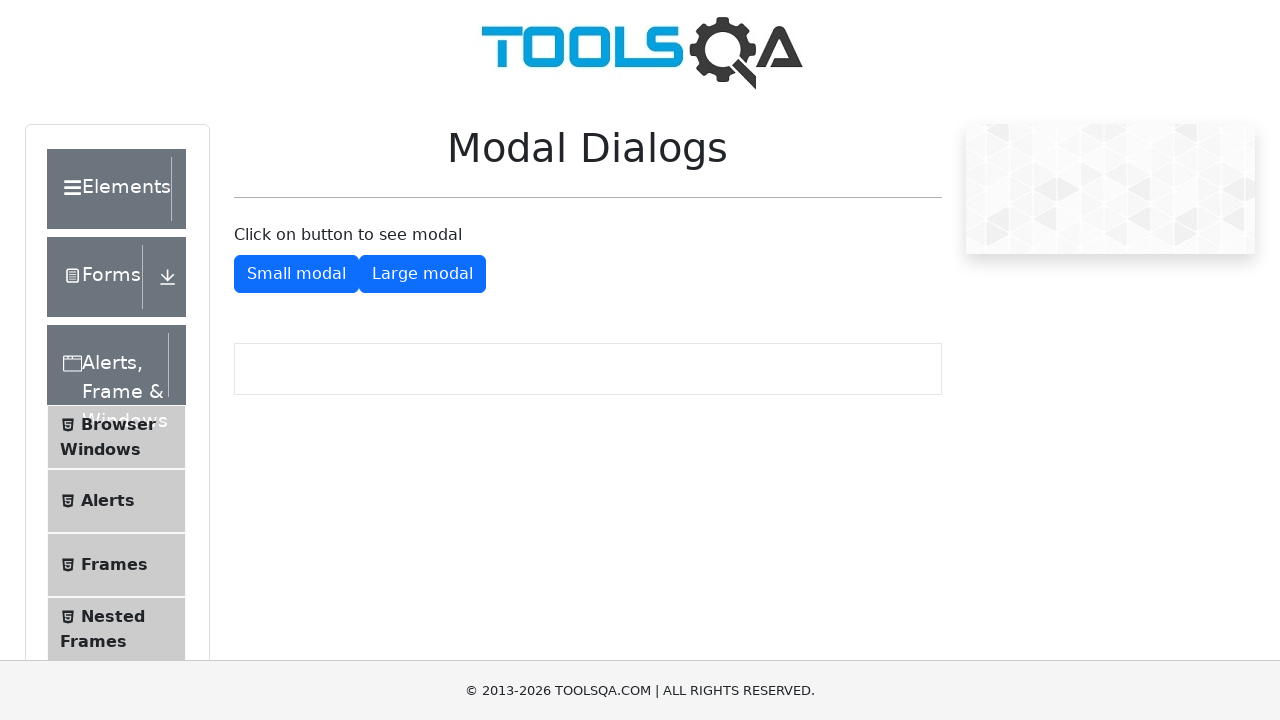